Tests page load delay handling by navigating to Load Delay page and clicking a button after the page loads

Starting URL: http://uitestingplayground.com/

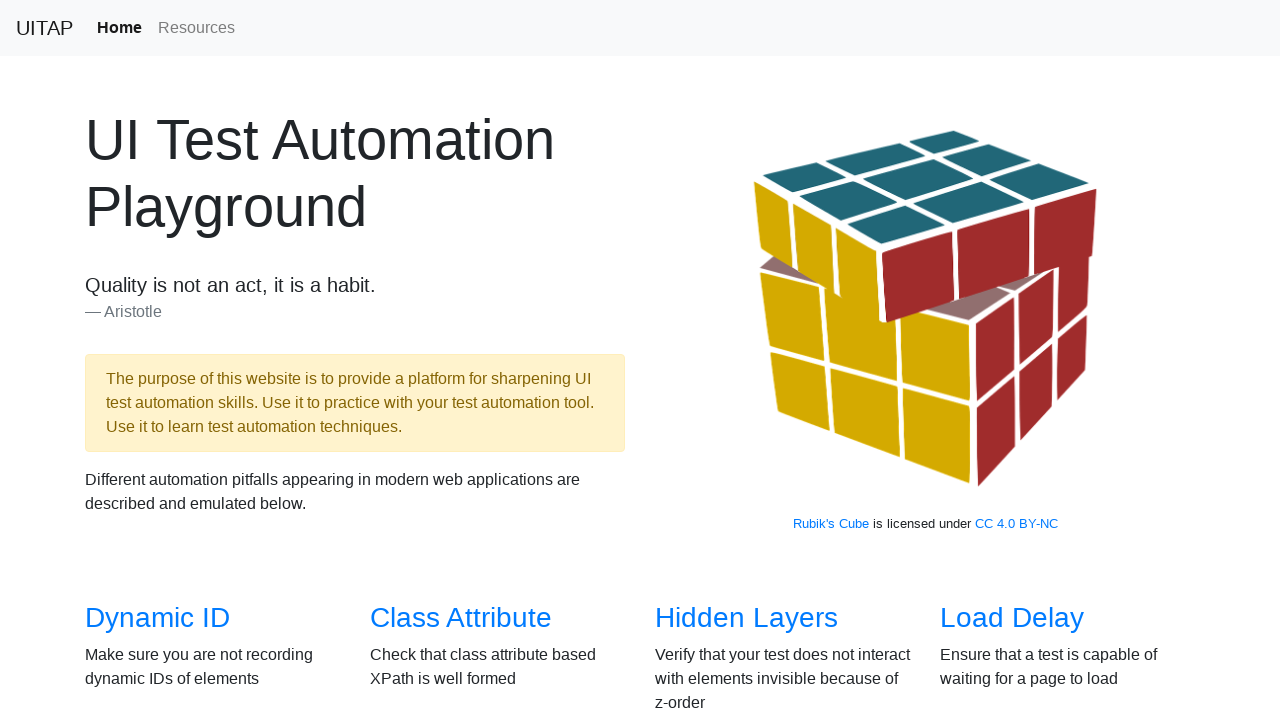

Clicked on Load Delay link at (1012, 618) on internal:role=link[name="Load Delay"i]
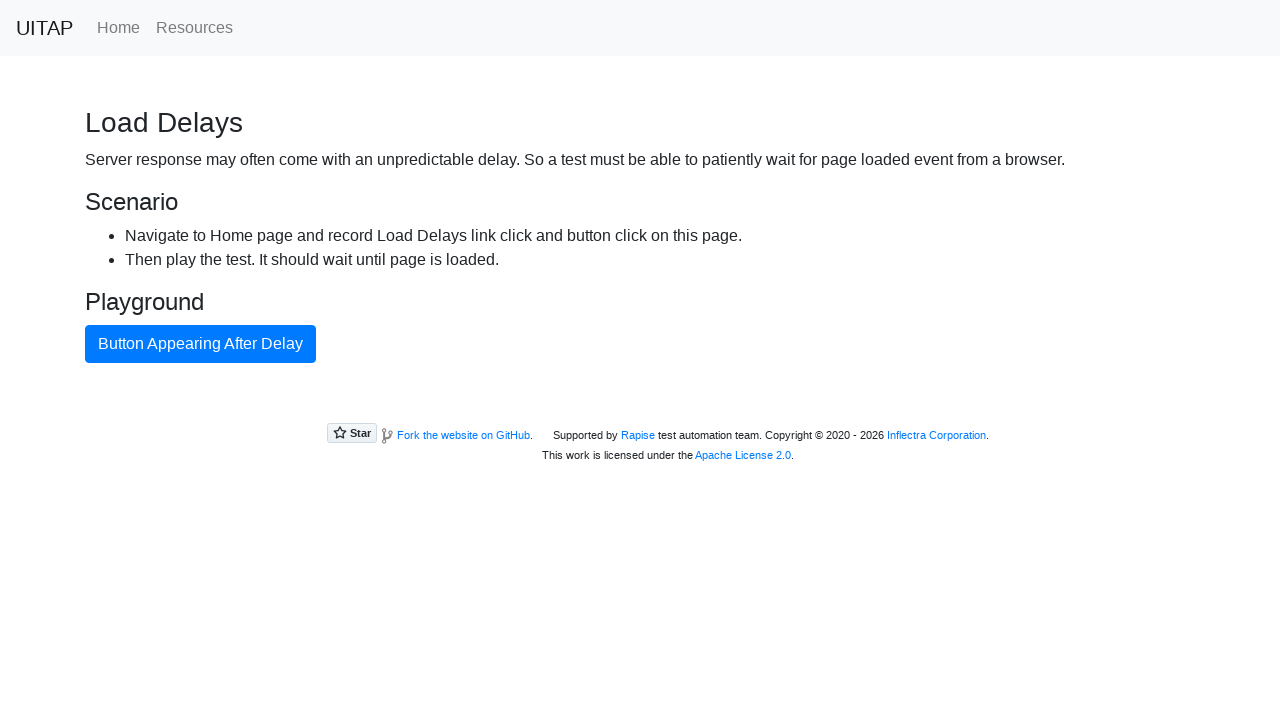

Clicked the Button after page load completed at (200, 344) on internal:role=button[name="Button"i]
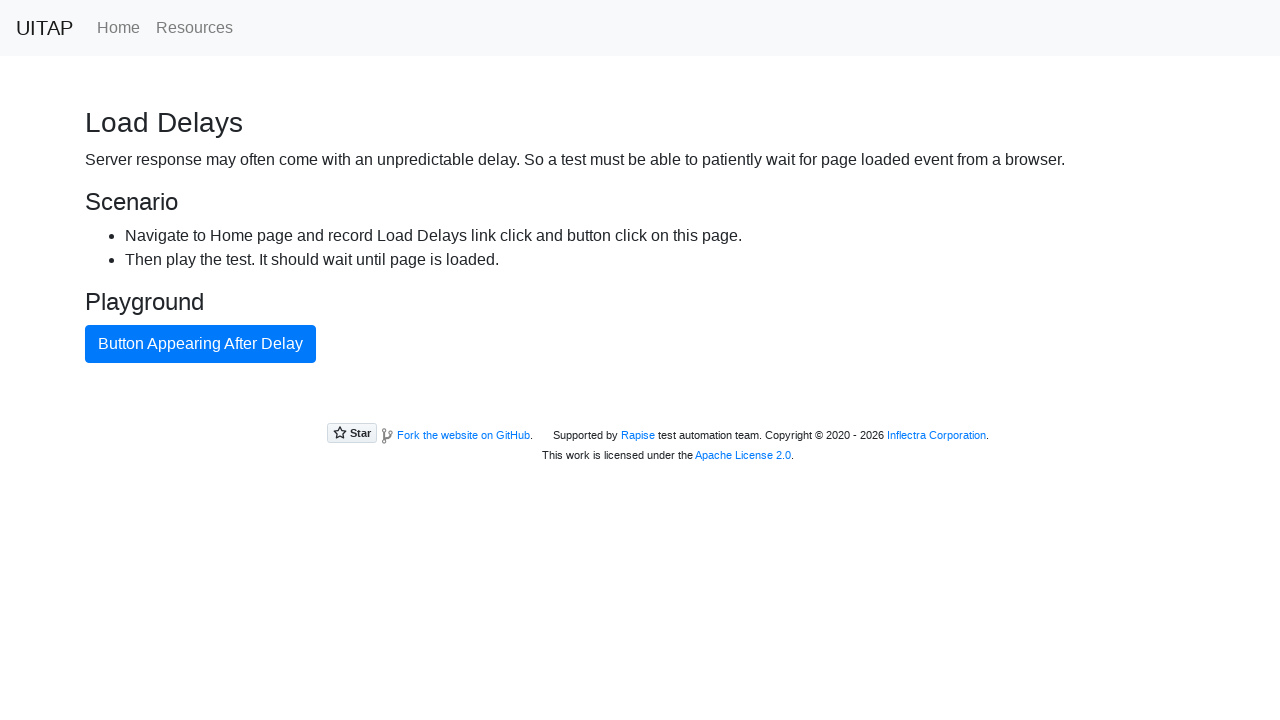

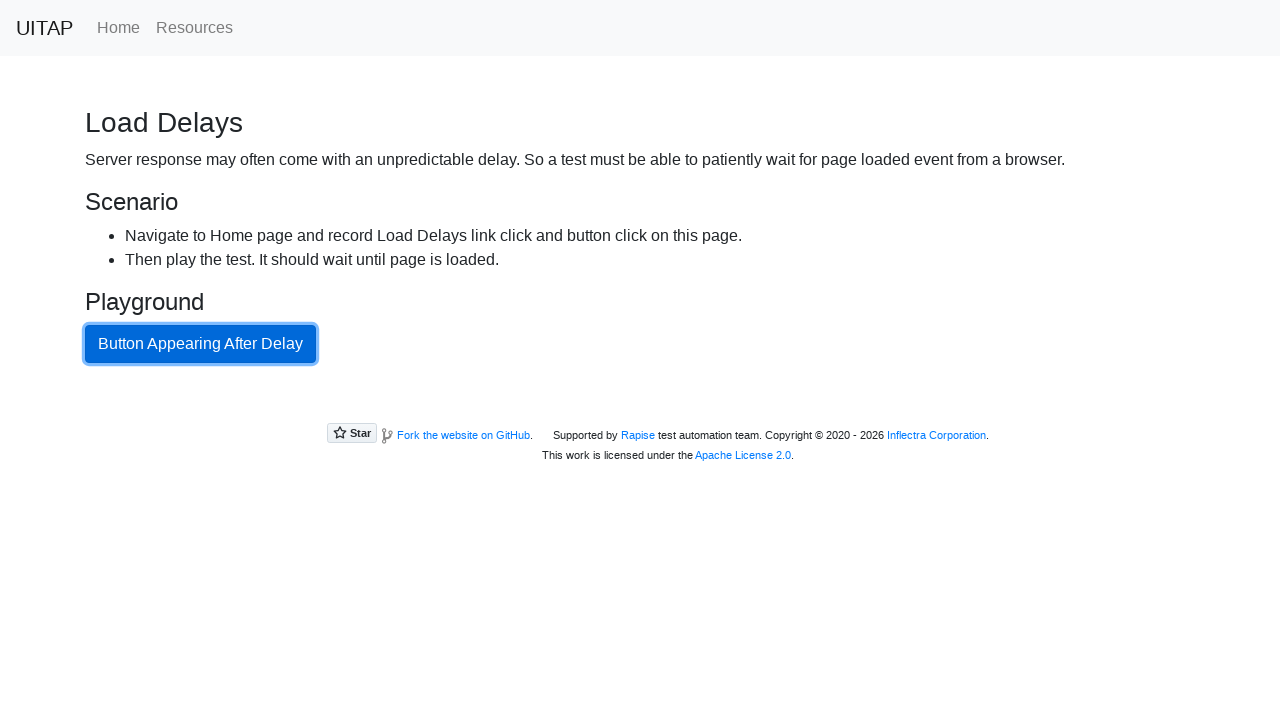